Tests marking individual todo items as complete by checking their checkboxes

Starting URL: https://demo.playwright.dev/todomvc

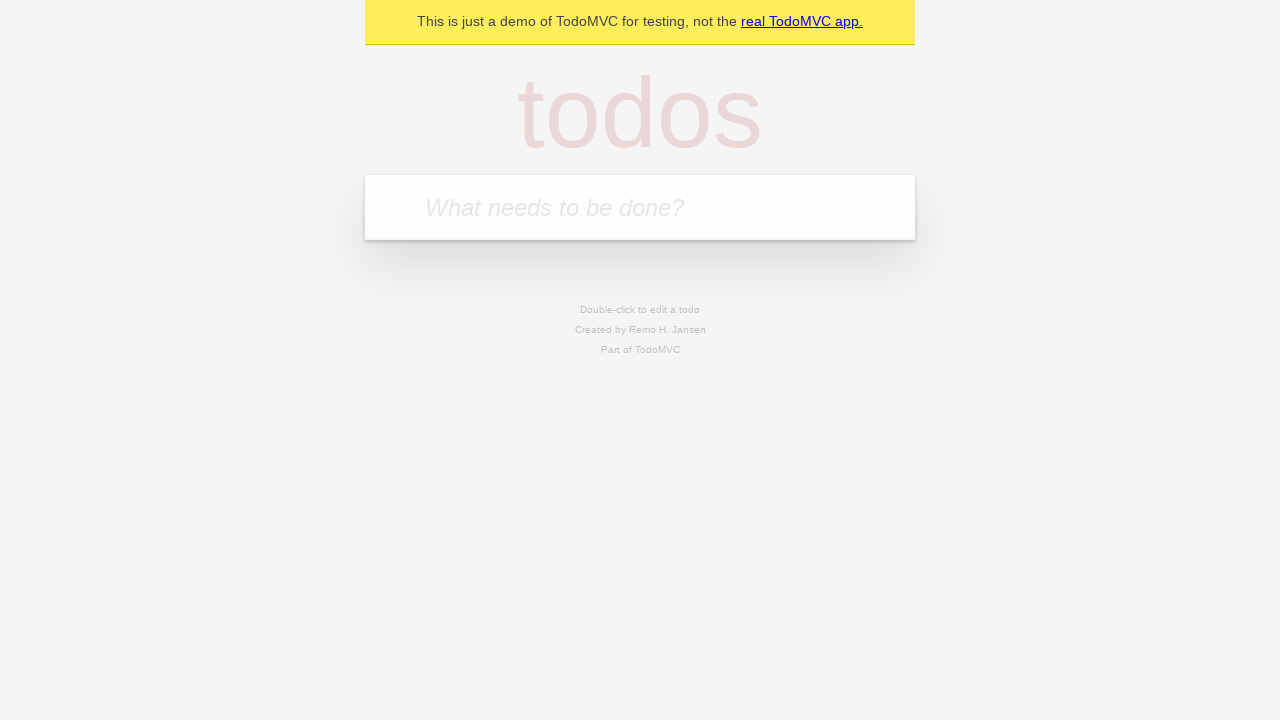

Located the todo input field
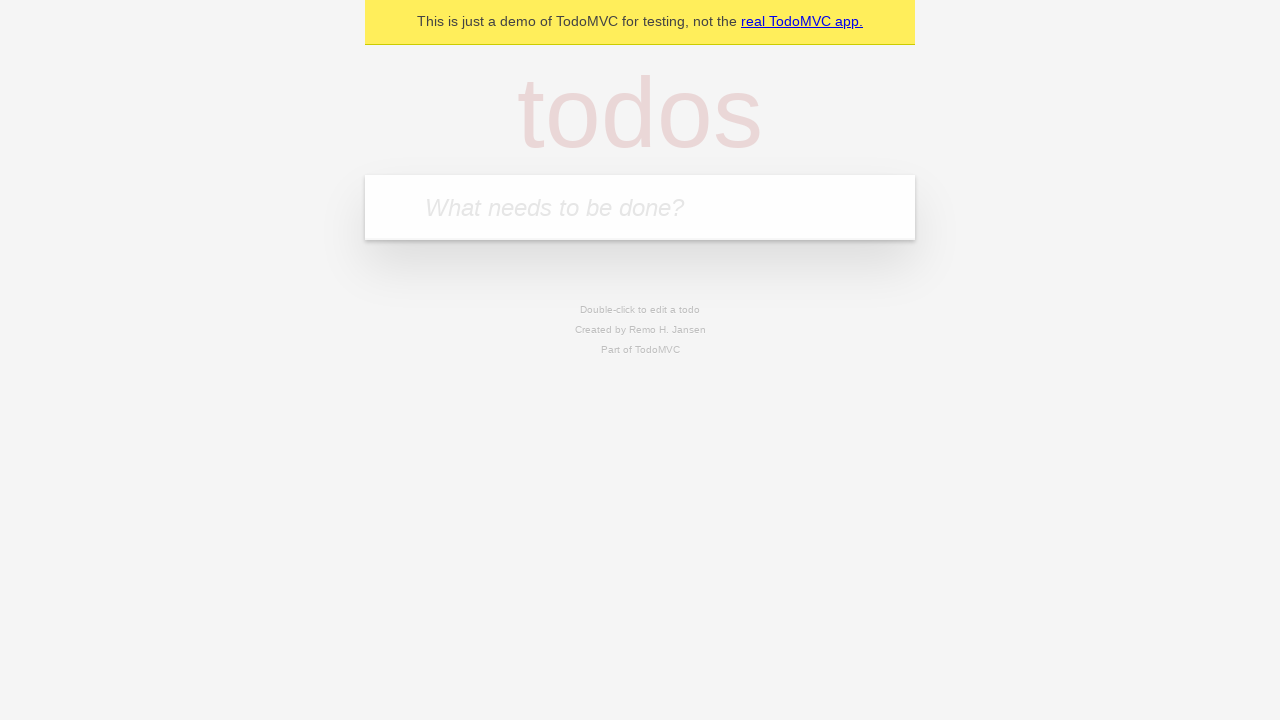

Filled todo input with 'buy some cheese' on internal:attr=[placeholder="What needs to be done?"i]
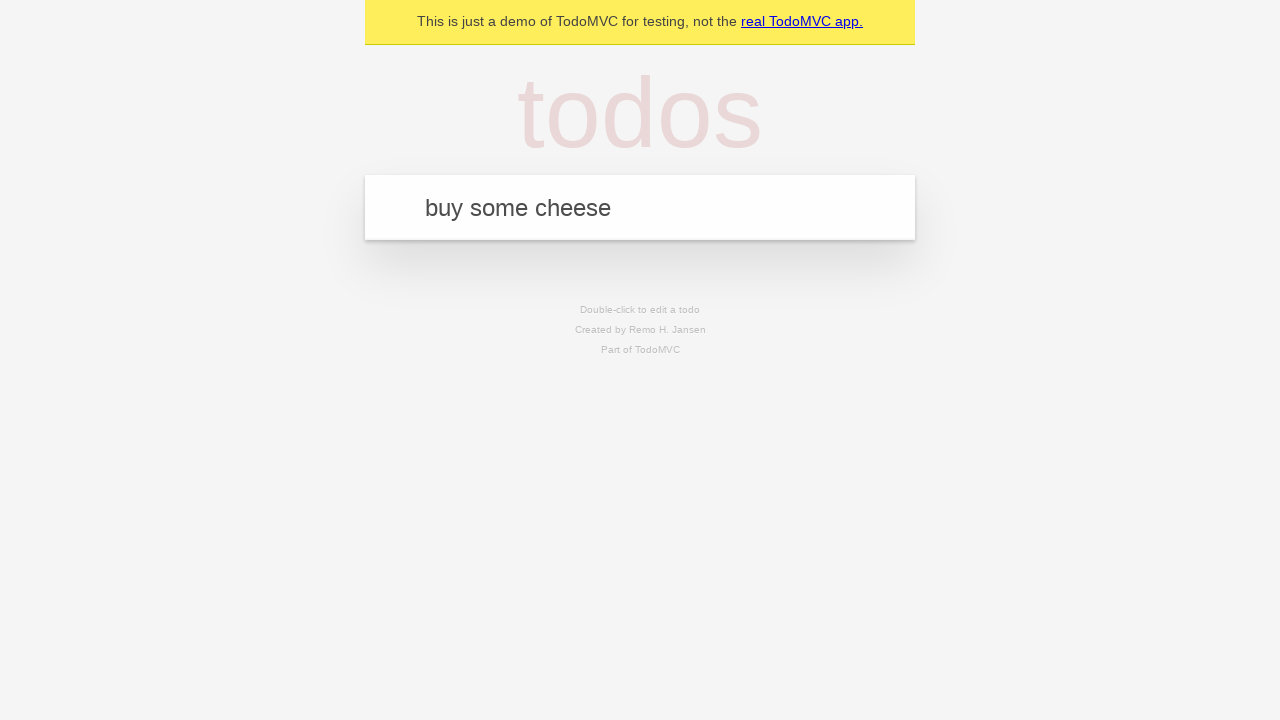

Created todo item 'buy some cheese' on internal:attr=[placeholder="What needs to be done?"i]
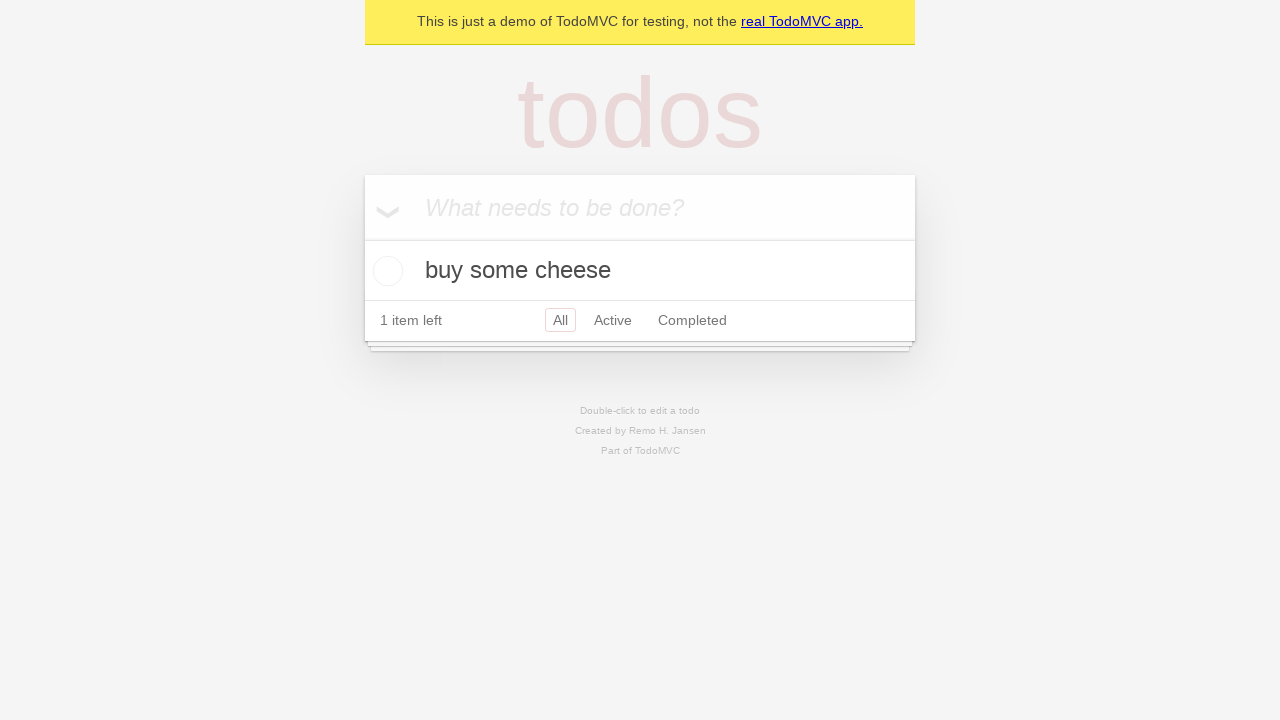

Filled todo input with 'feed the cat' on internal:attr=[placeholder="What needs to be done?"i]
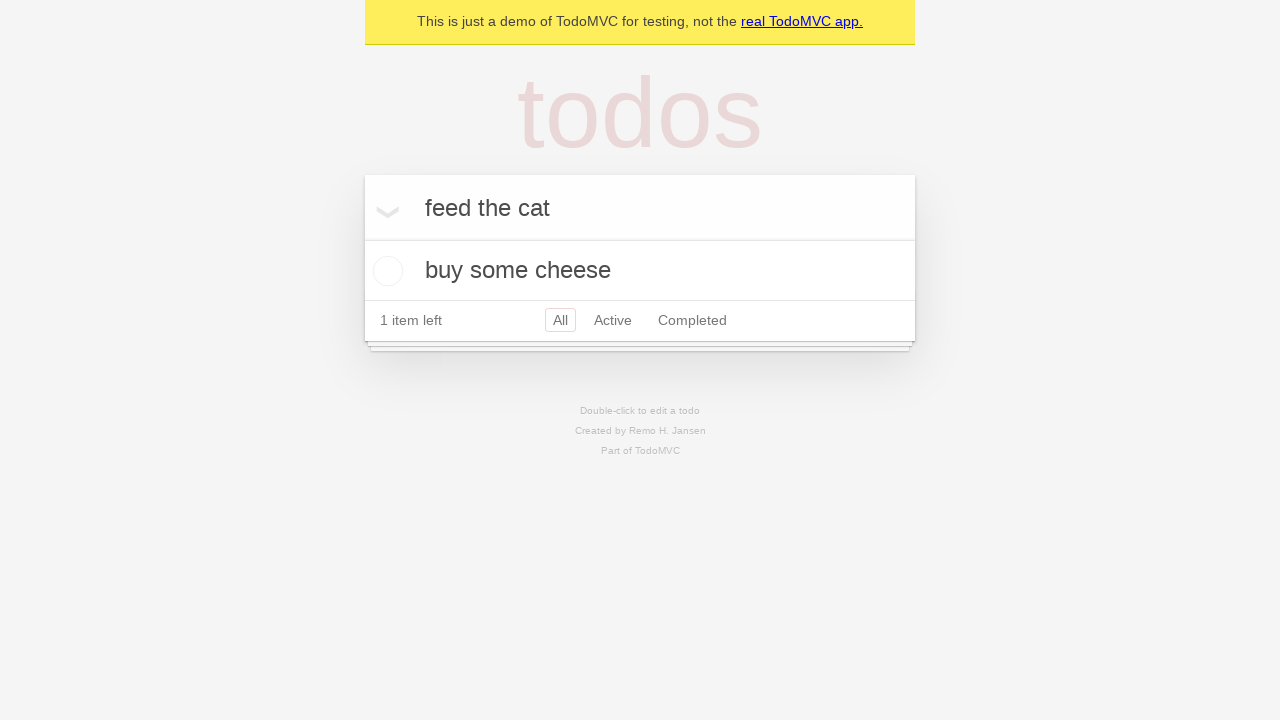

Created todo item 'feed the cat' on internal:attr=[placeholder="What needs to be done?"i]
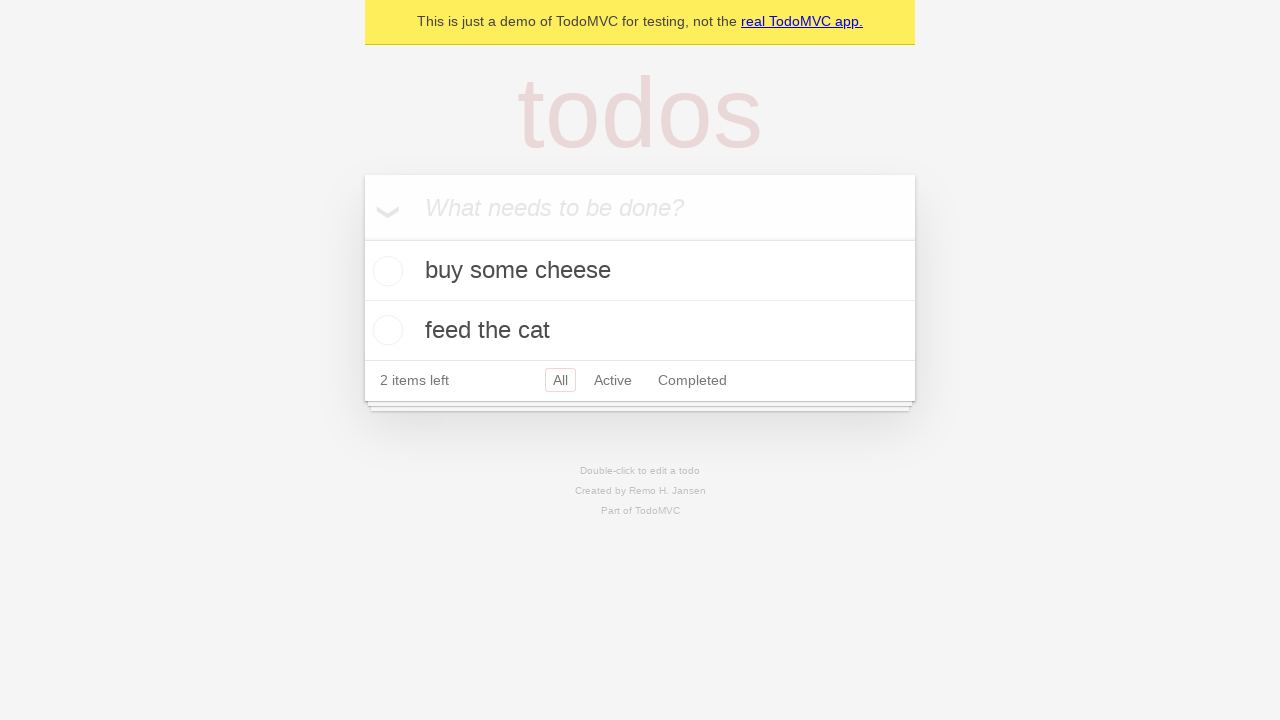

Located first todo item
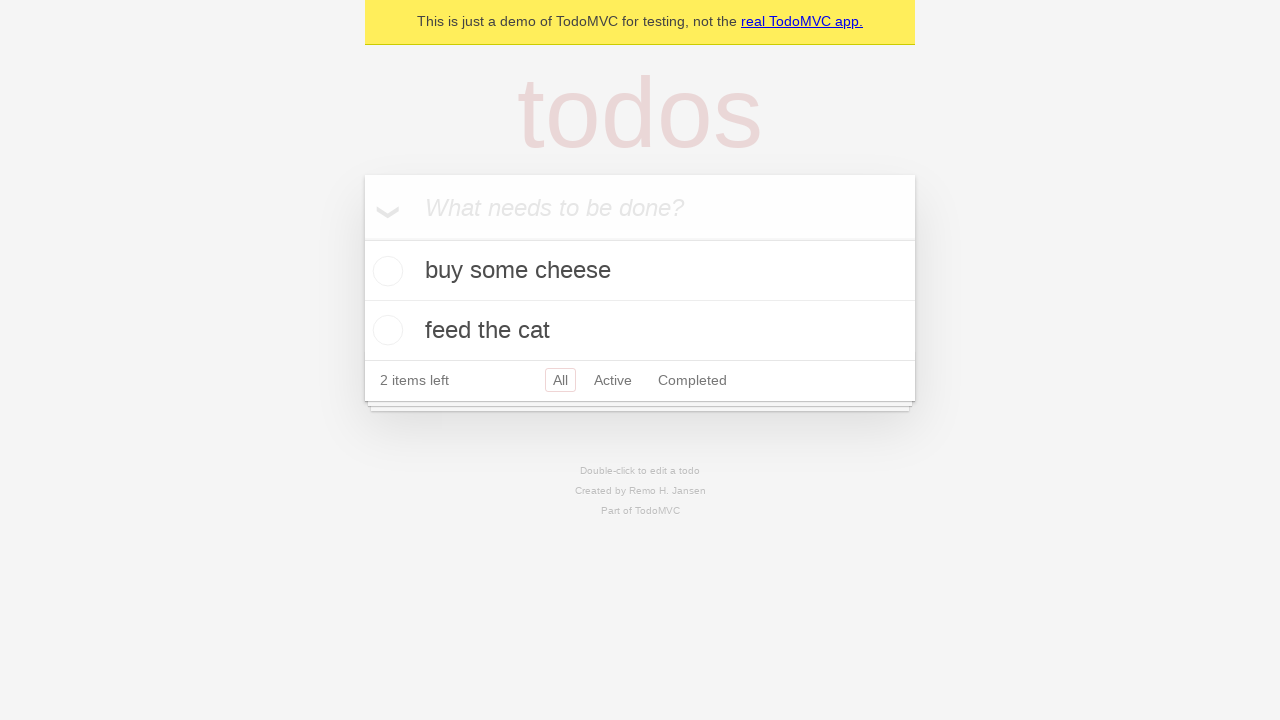

Marked first todo item as complete at (385, 271) on internal:testid=[data-testid="todo-item"s] >> nth=0 >> internal:role=checkbox
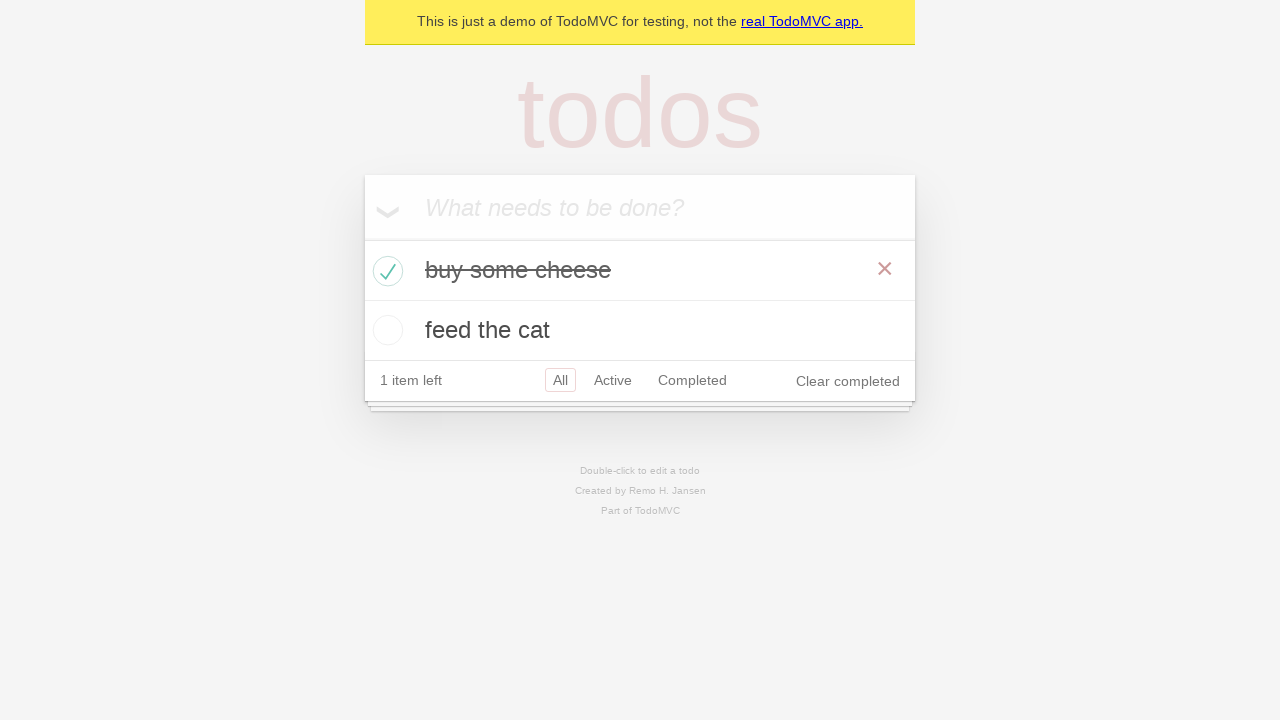

Located second todo item
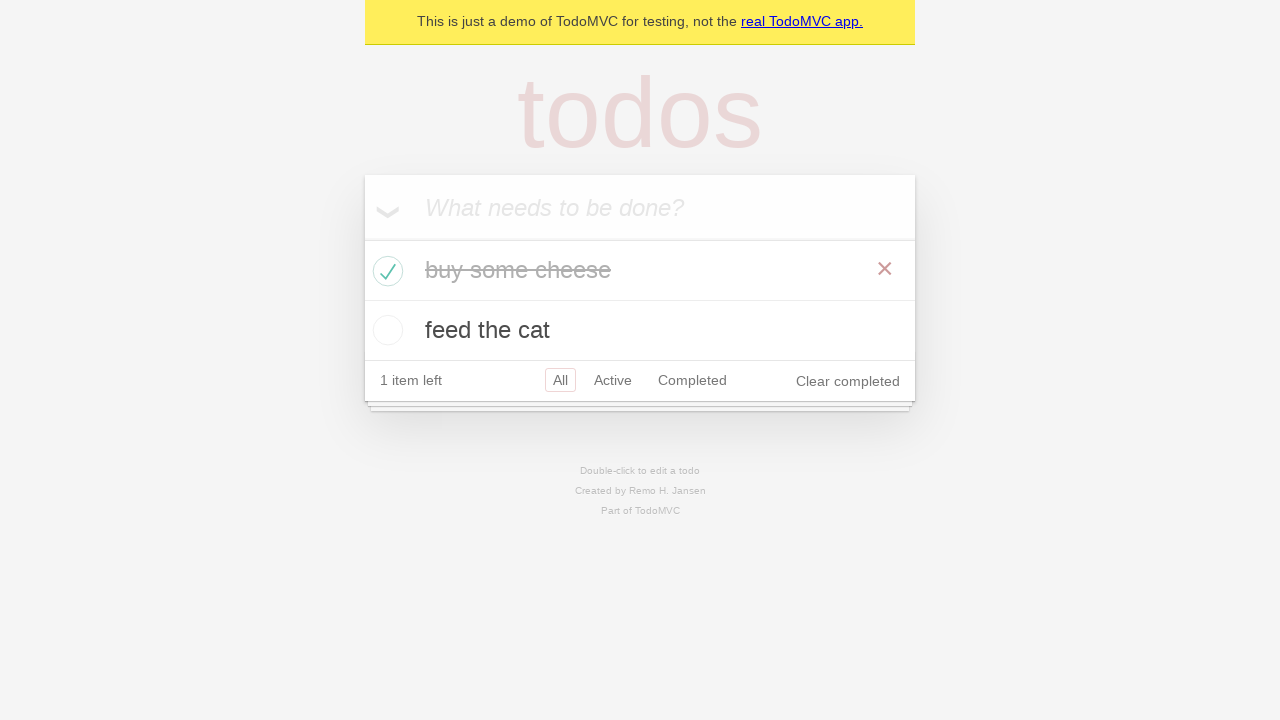

Marked second todo item as complete at (385, 330) on internal:testid=[data-testid="todo-item"s] >> nth=1 >> internal:role=checkbox
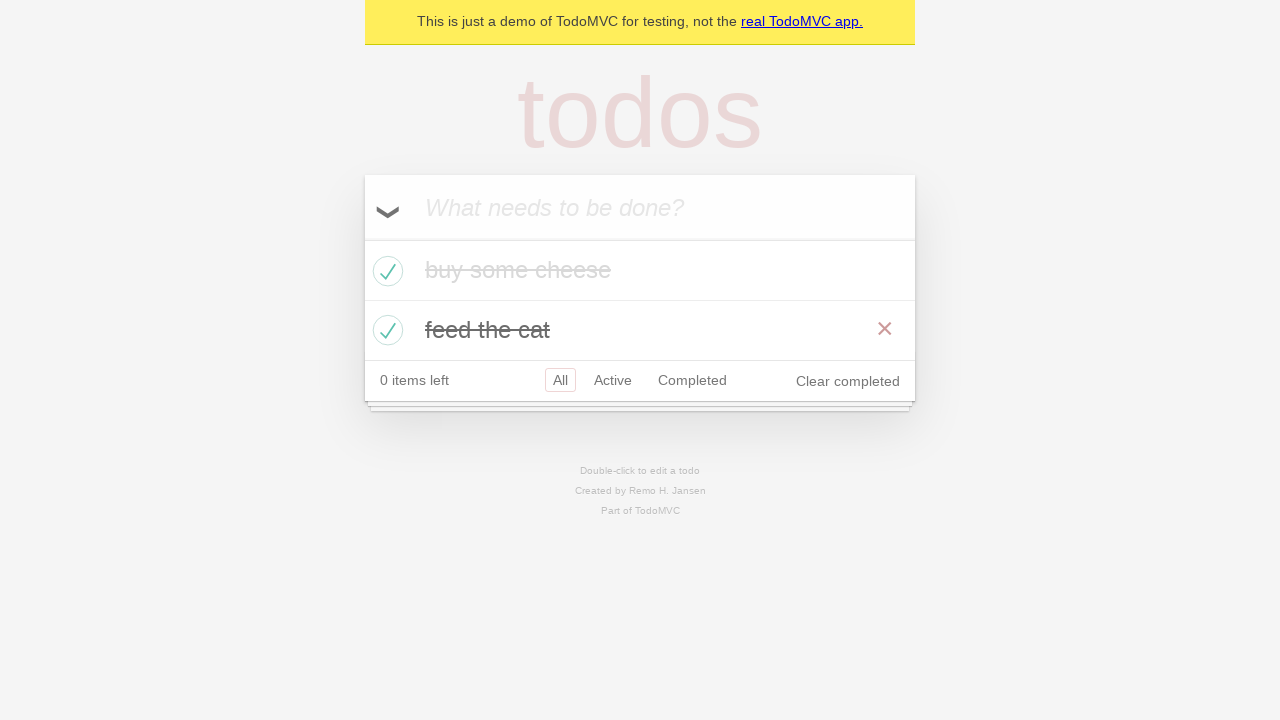

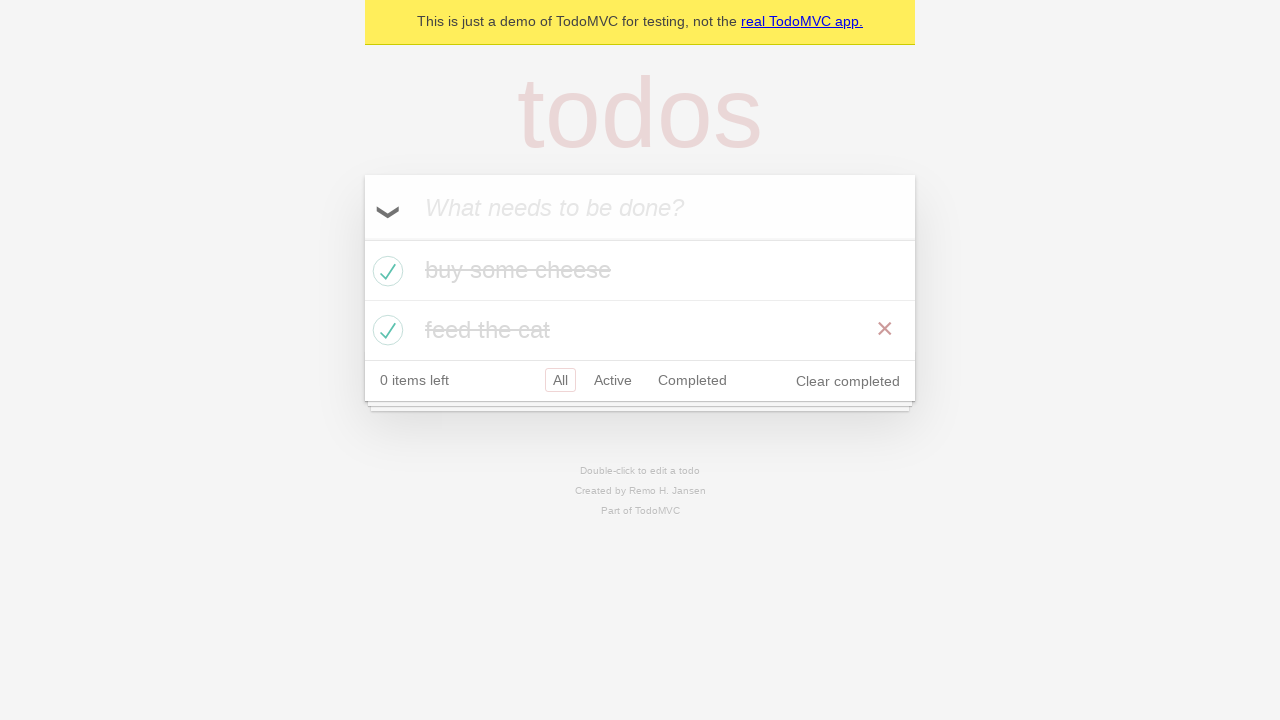